Tests navigation to the M languages section to verify that MySQL appears in the language list.

Starting URL: http://www.99-bottles-of-beer.net/

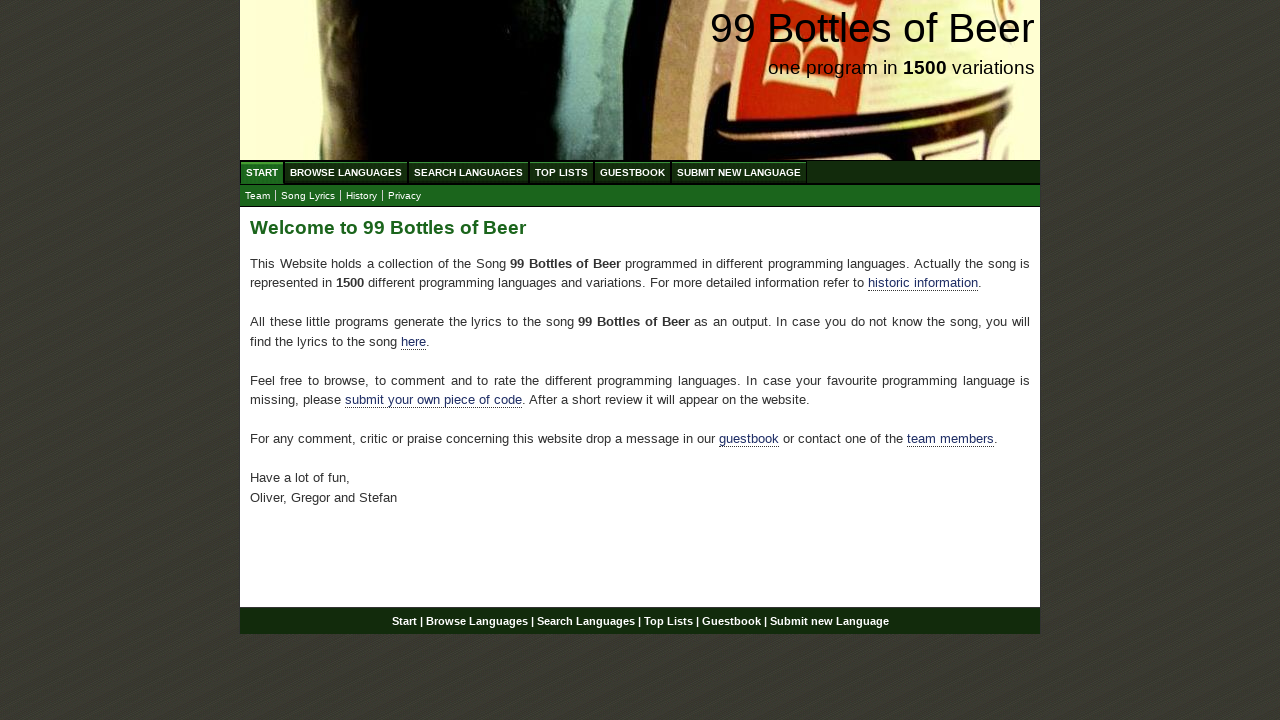

Clicked on 'Browse Languages' link in main menu at (346, 172) on xpath=//a[@href='/abc.html']
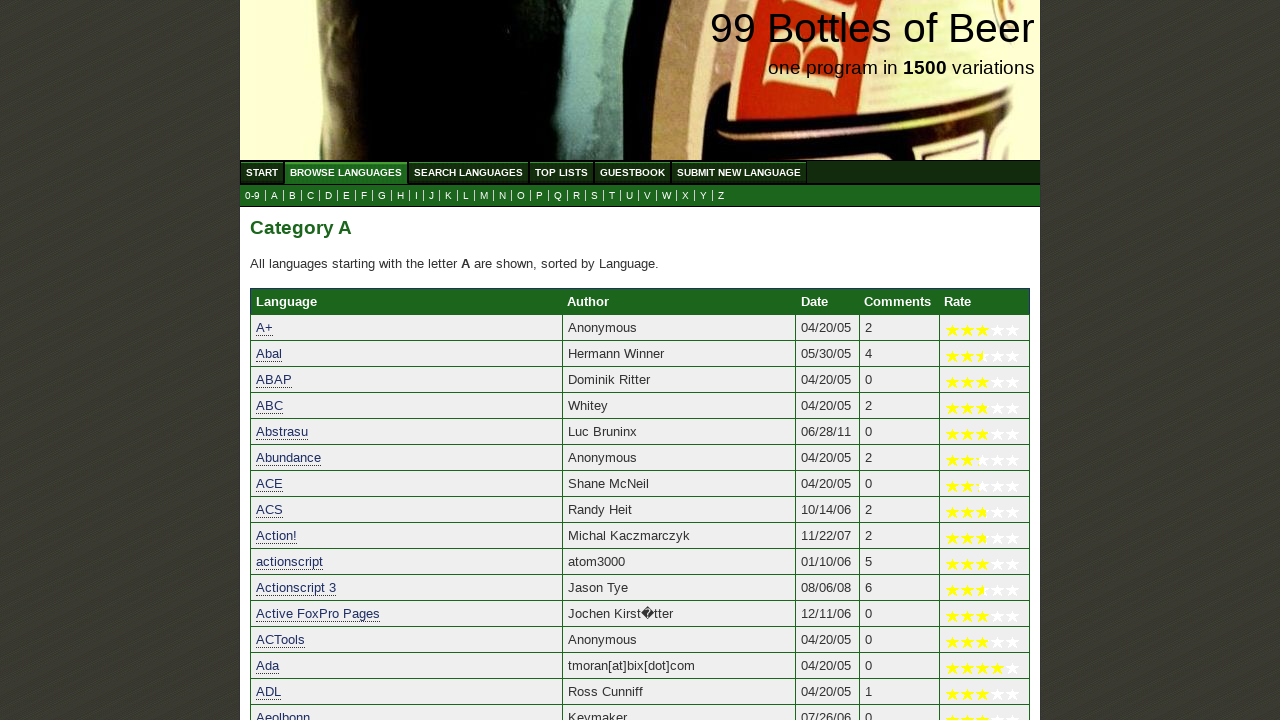

Clicked on 'M' letter link in language submenu at (484, 196) on xpath=//ul[@id='submenu']//a[@href='m.html']
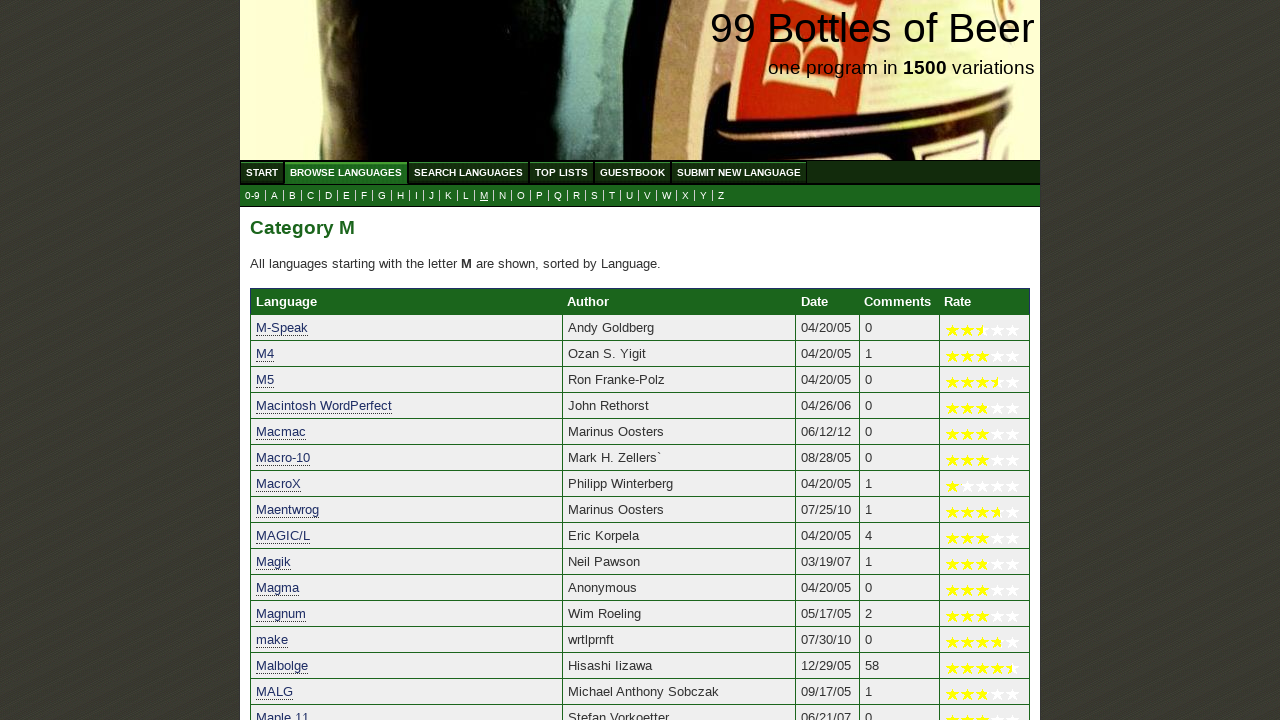

MySQL language link appeared in the M languages section
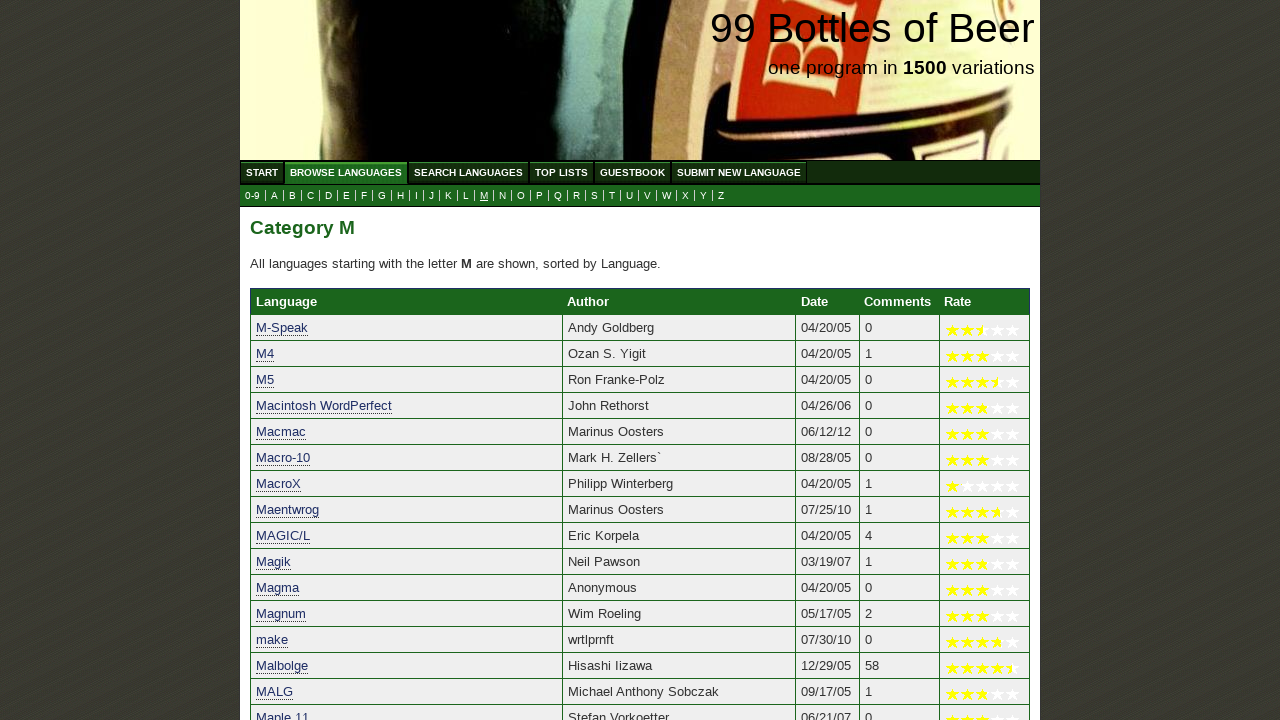

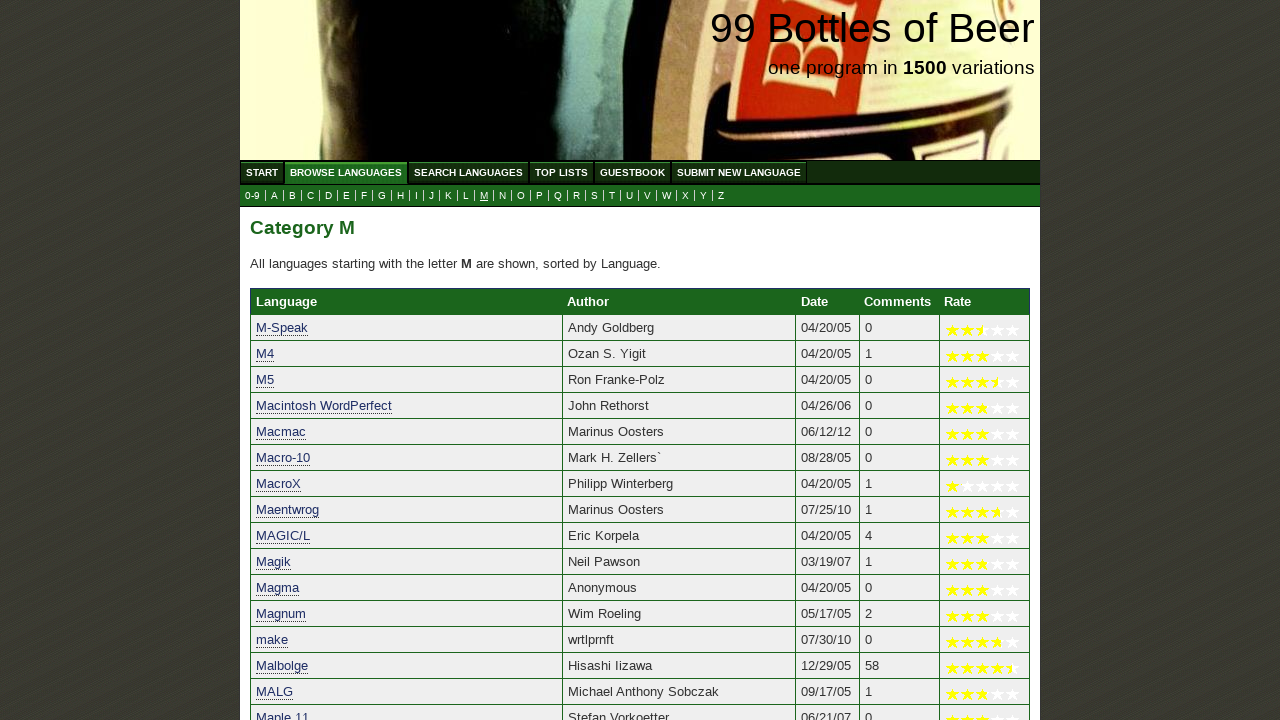